Tests AJAX-loaded content by clicking through multiple year links on a movie awards page and verifying that movie data loads dynamically for each year.

Starting URL: https://www.scrapethissite.com/pages/ajax-javascript/#

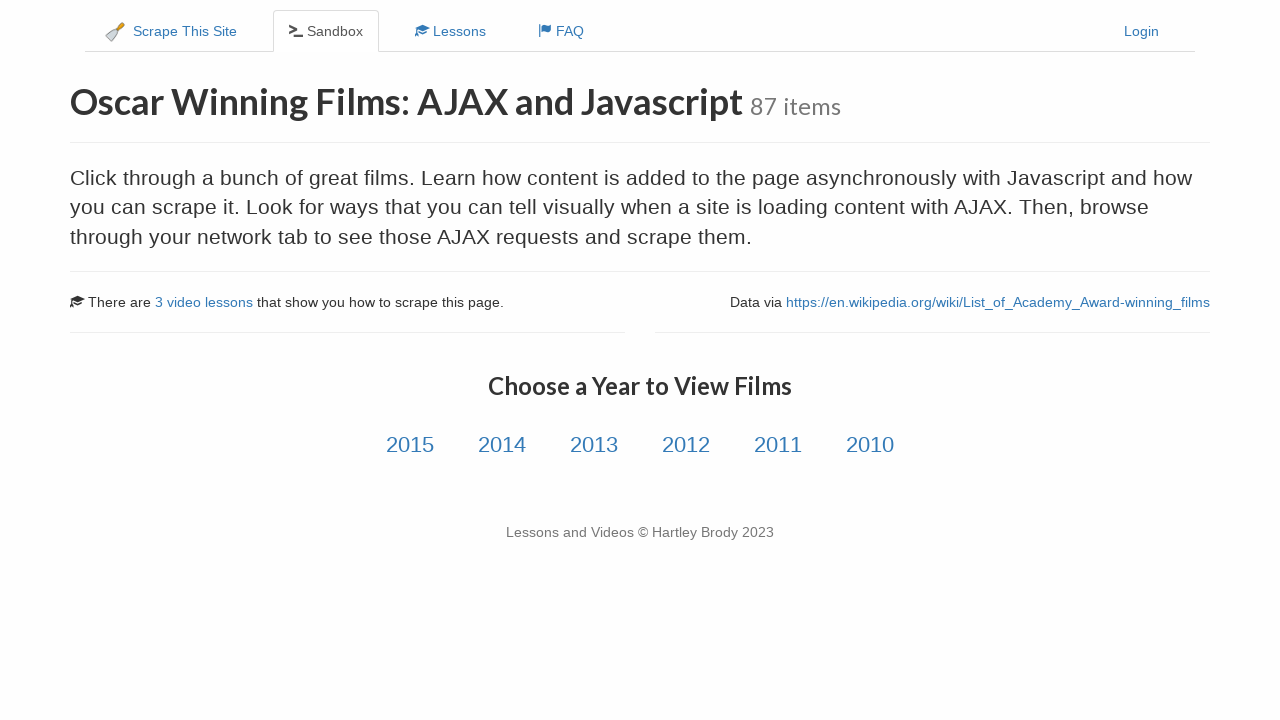

Waited for year links to be available
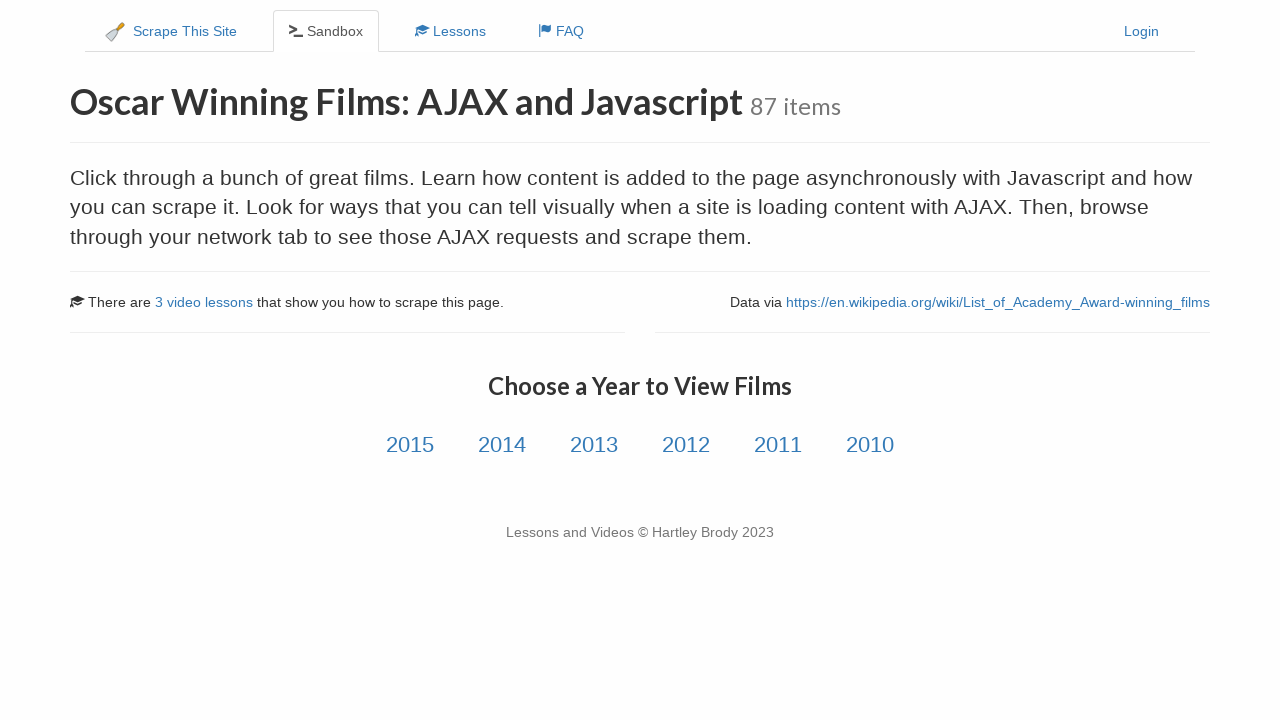

Located all year link elements
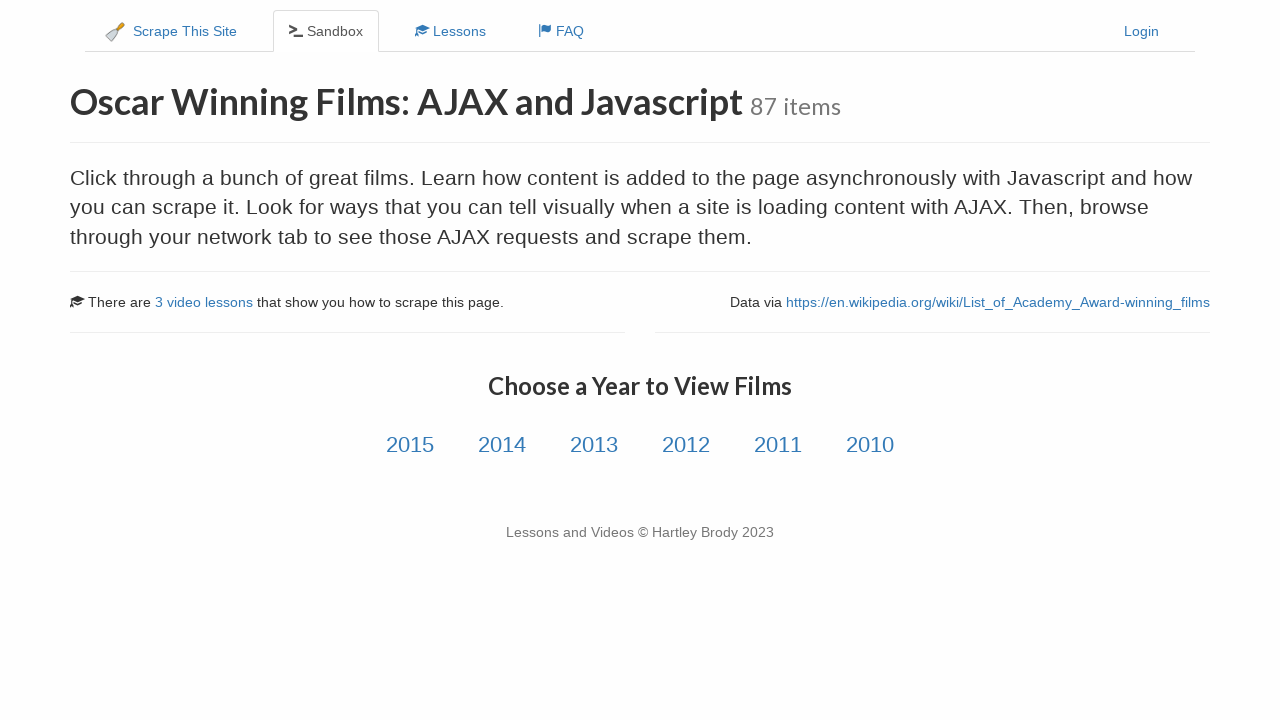

Counted 6 year links available
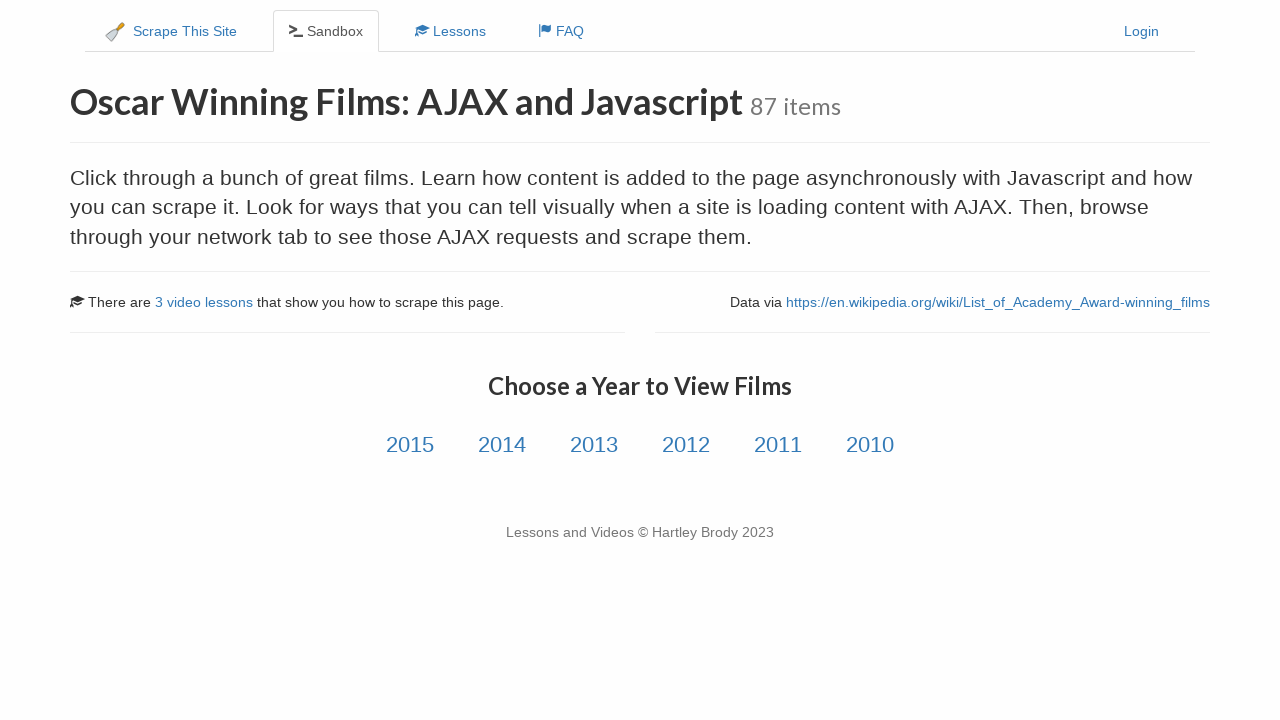

Clicked year link 1 of 6 at (410, 445) on a.year-link >> nth=0
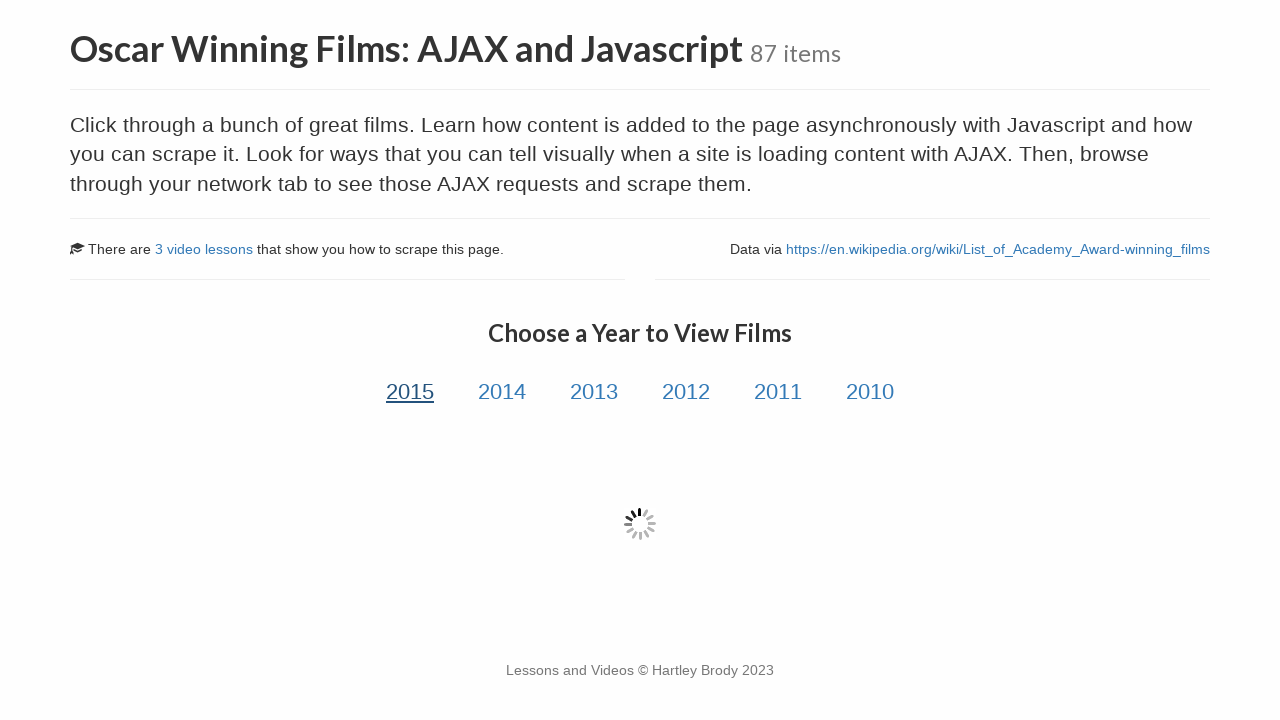

Movie titles loaded for year 1
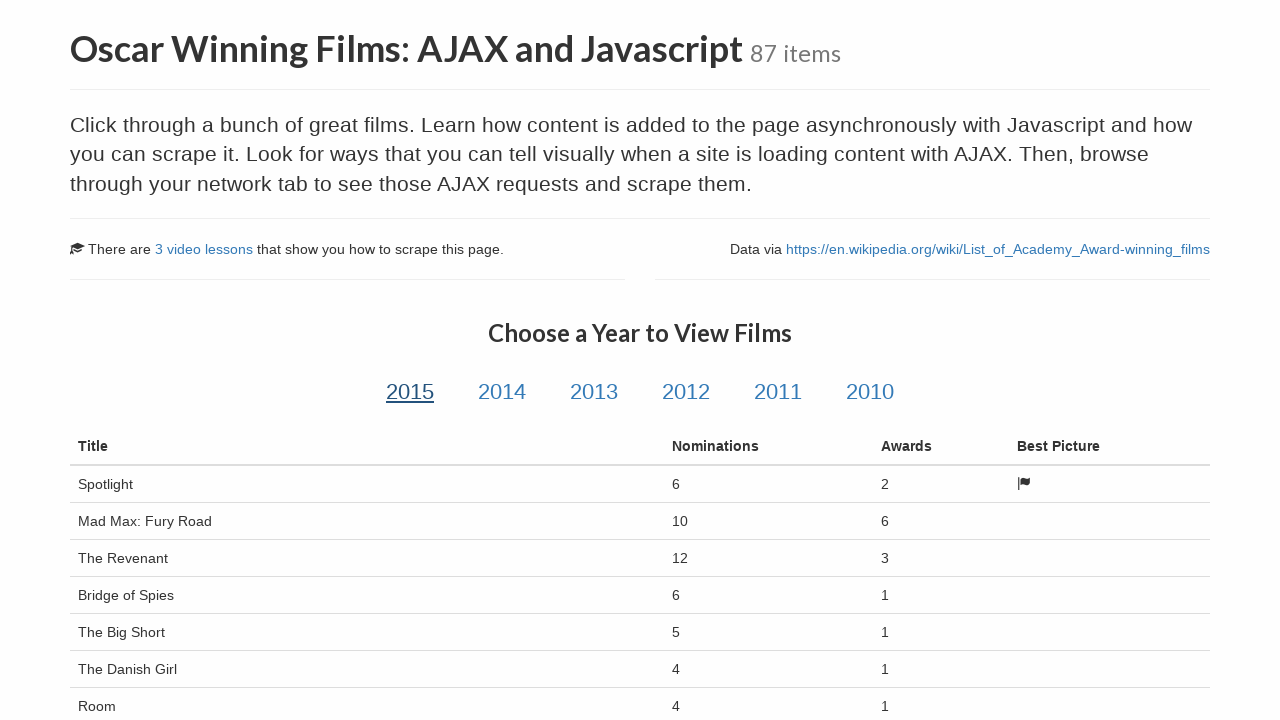

Movie nominations data verified for year 1
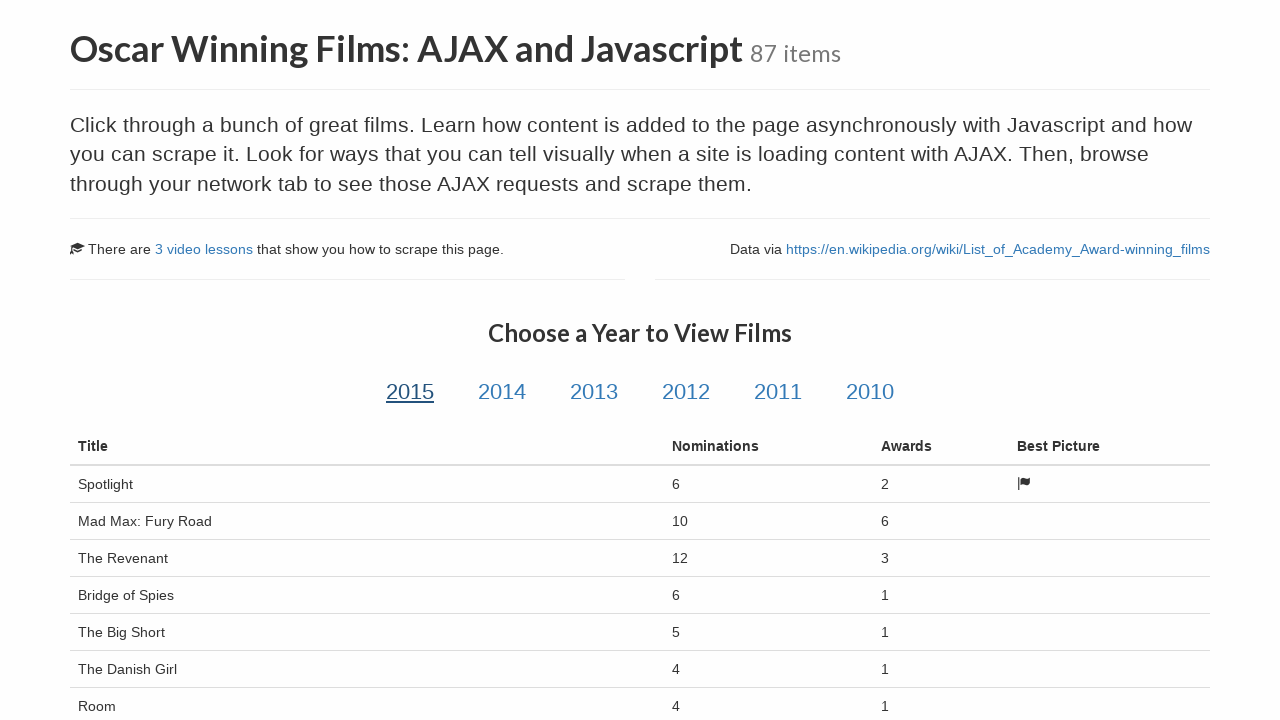

Movie awards data verified for year 1
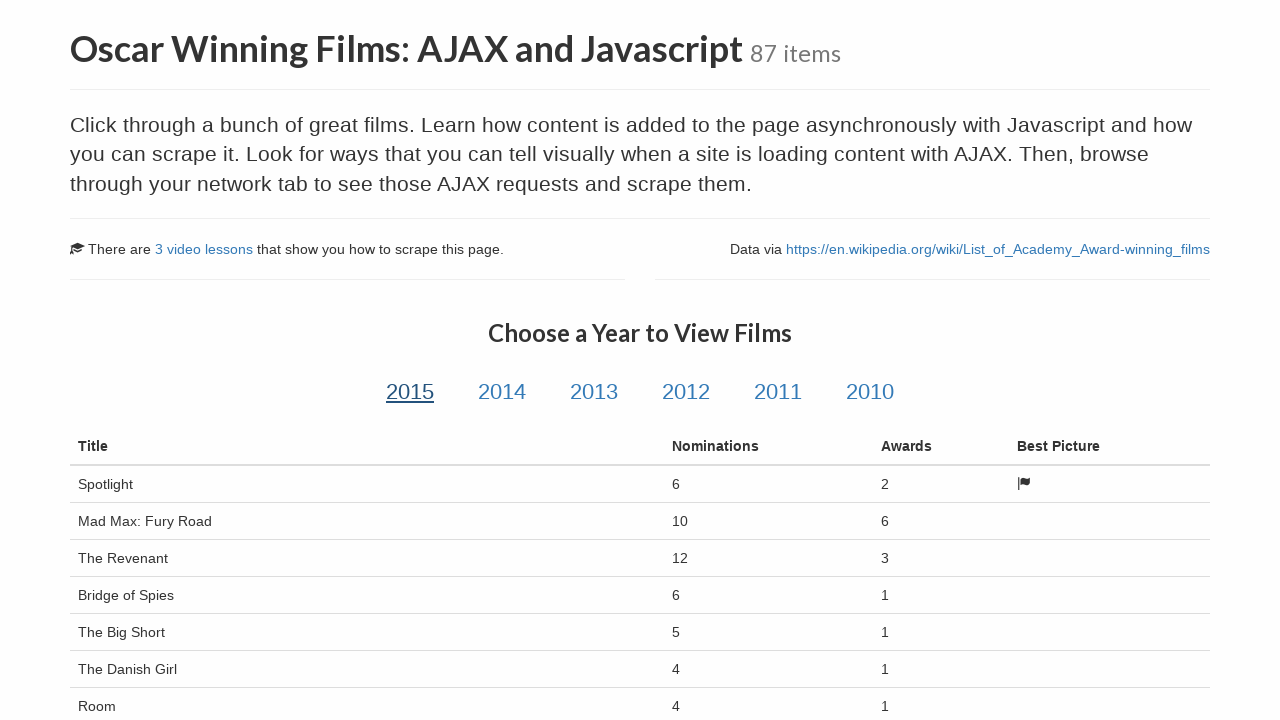

Clicked year link 2 of 6 at (502, 392) on a.year-link >> nth=1
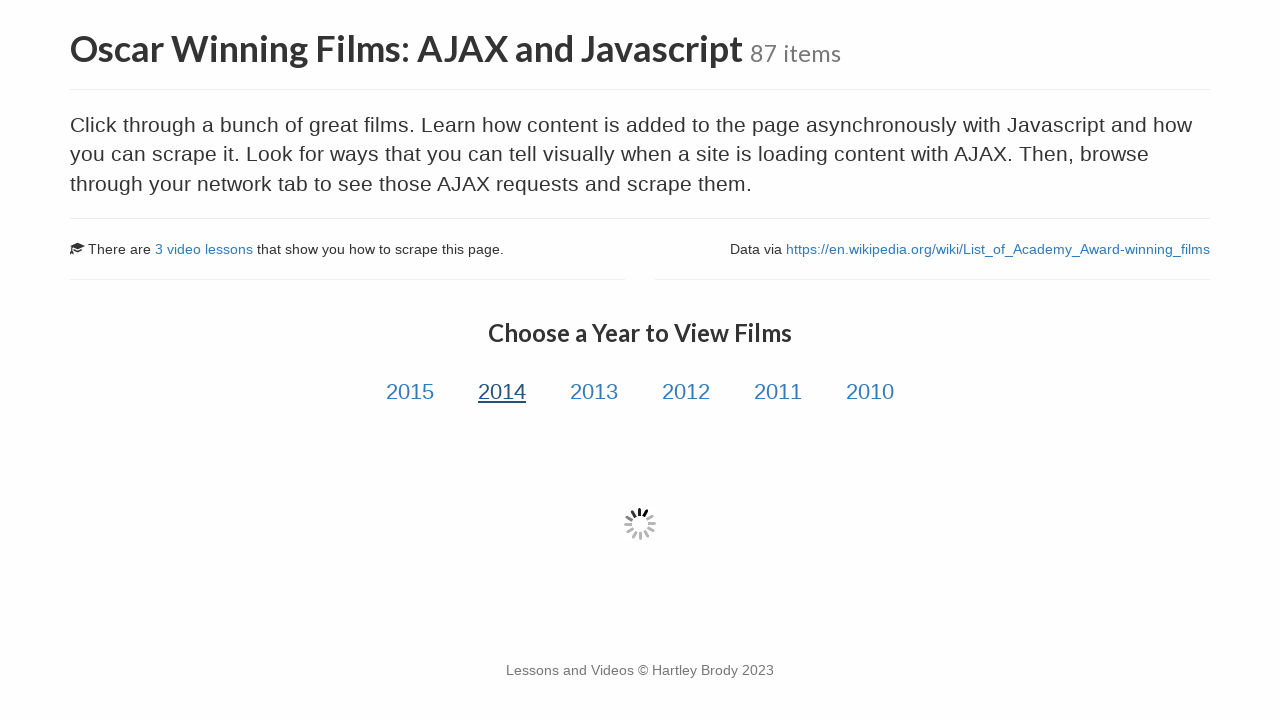

Movie titles loaded for year 2
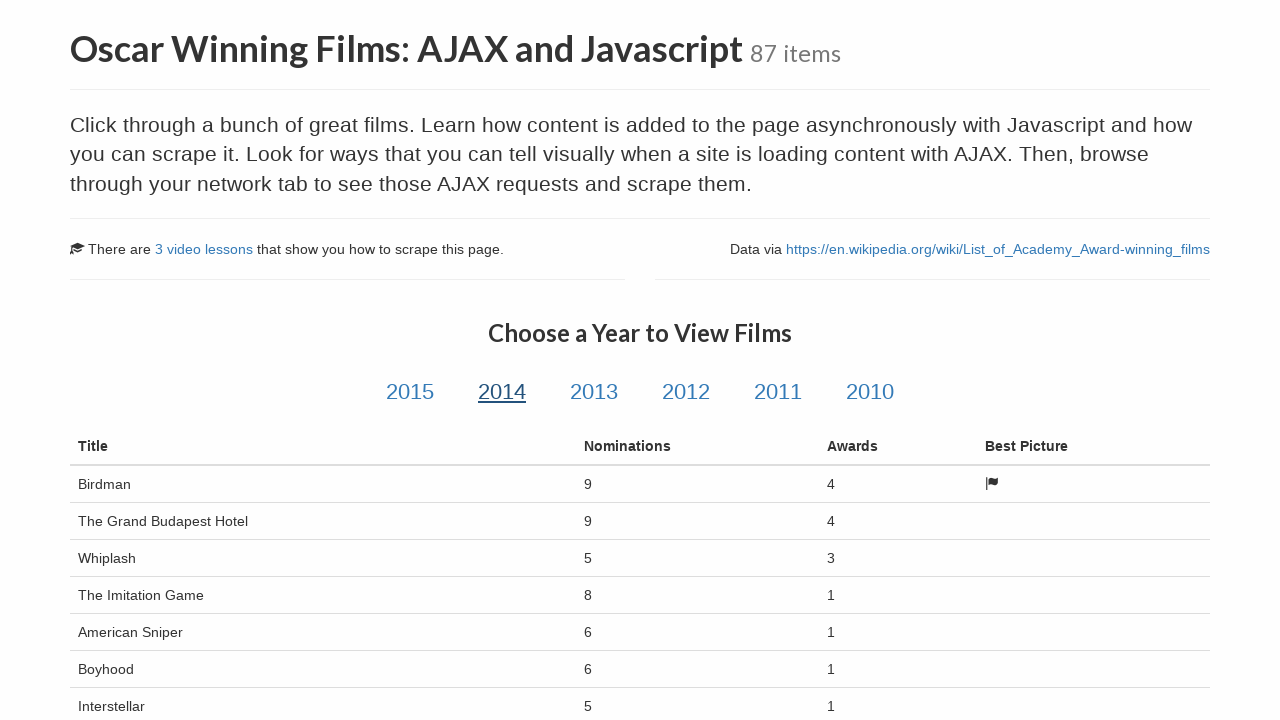

Movie nominations data verified for year 2
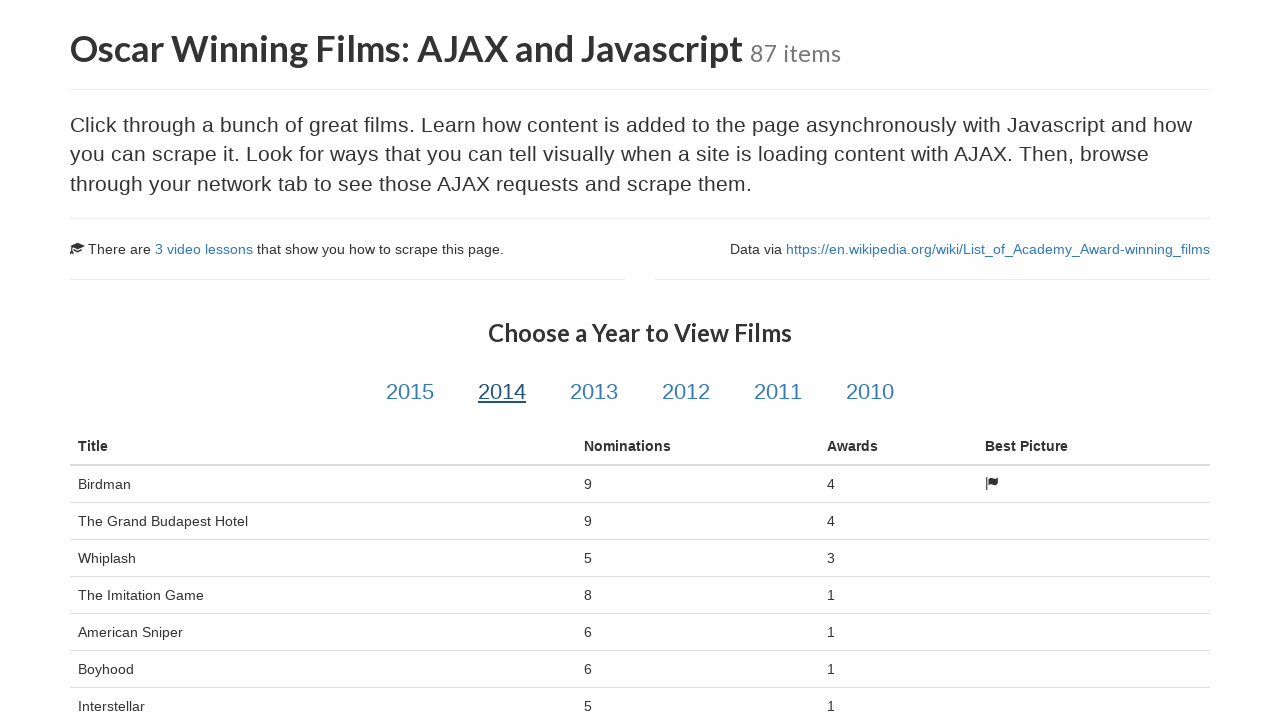

Movie awards data verified for year 2
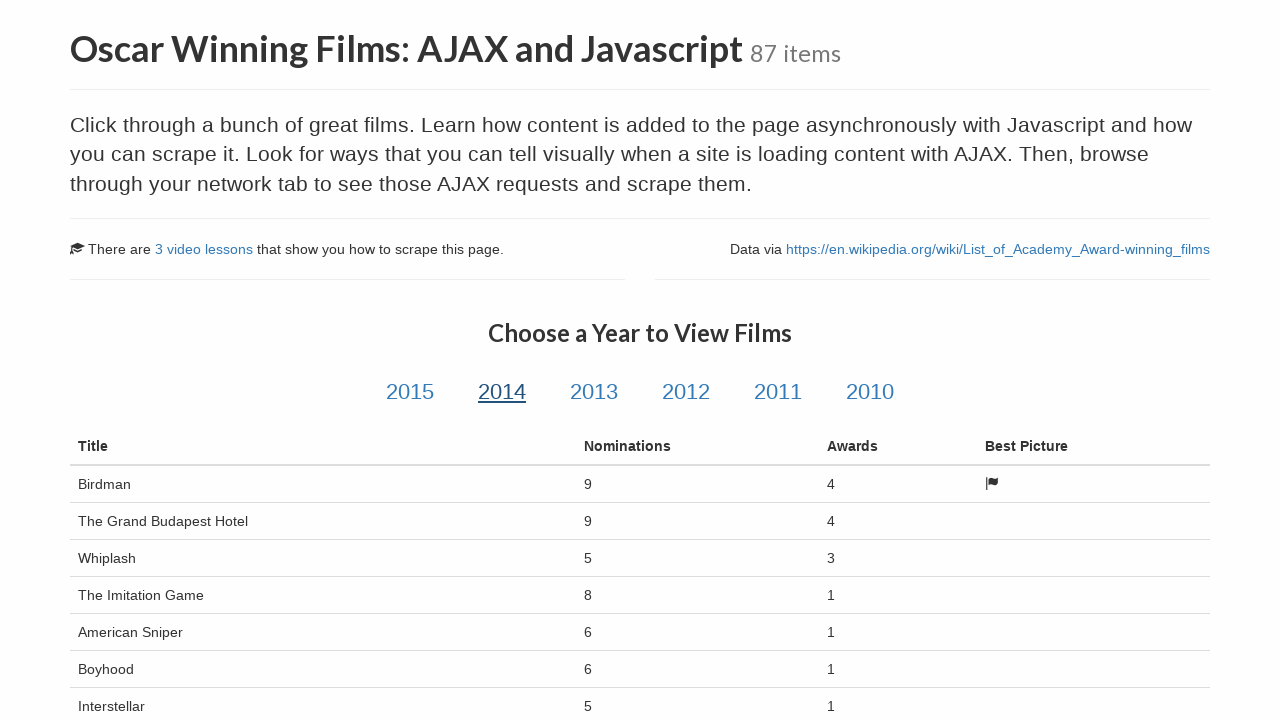

Clicked year link 3 of 6 at (594, 392) on a.year-link >> nth=2
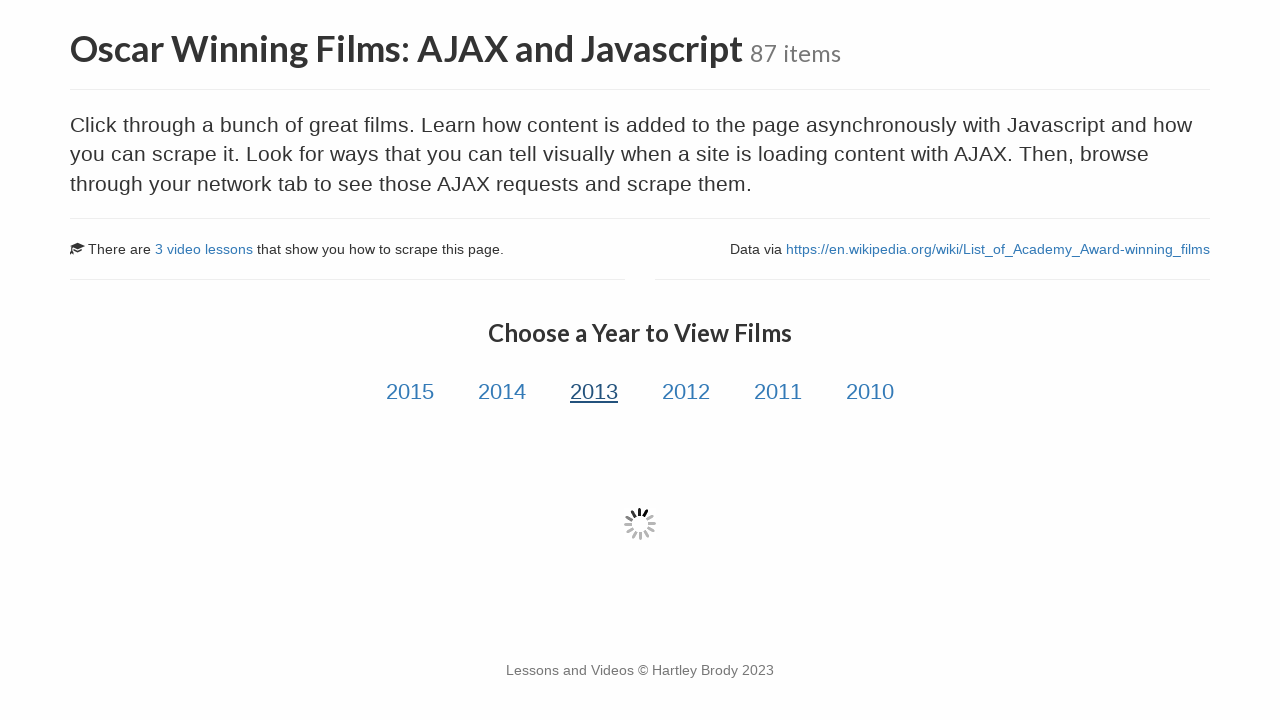

Movie titles loaded for year 3
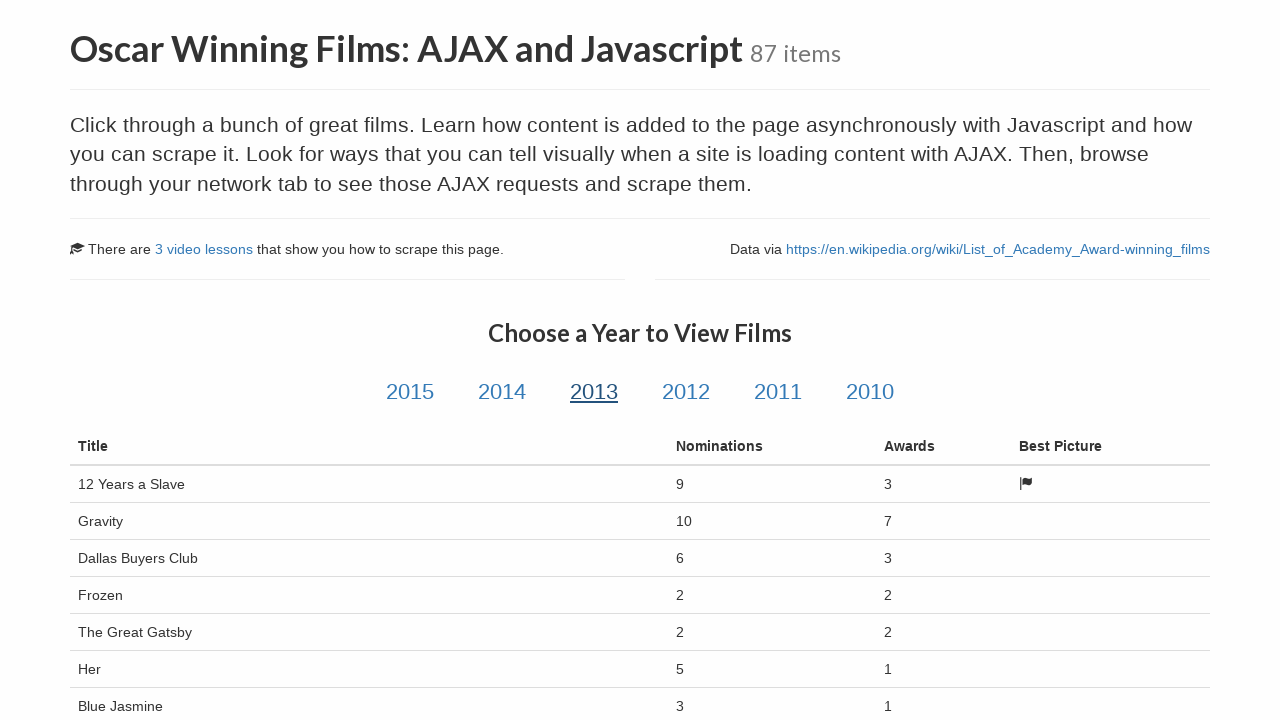

Movie nominations data verified for year 3
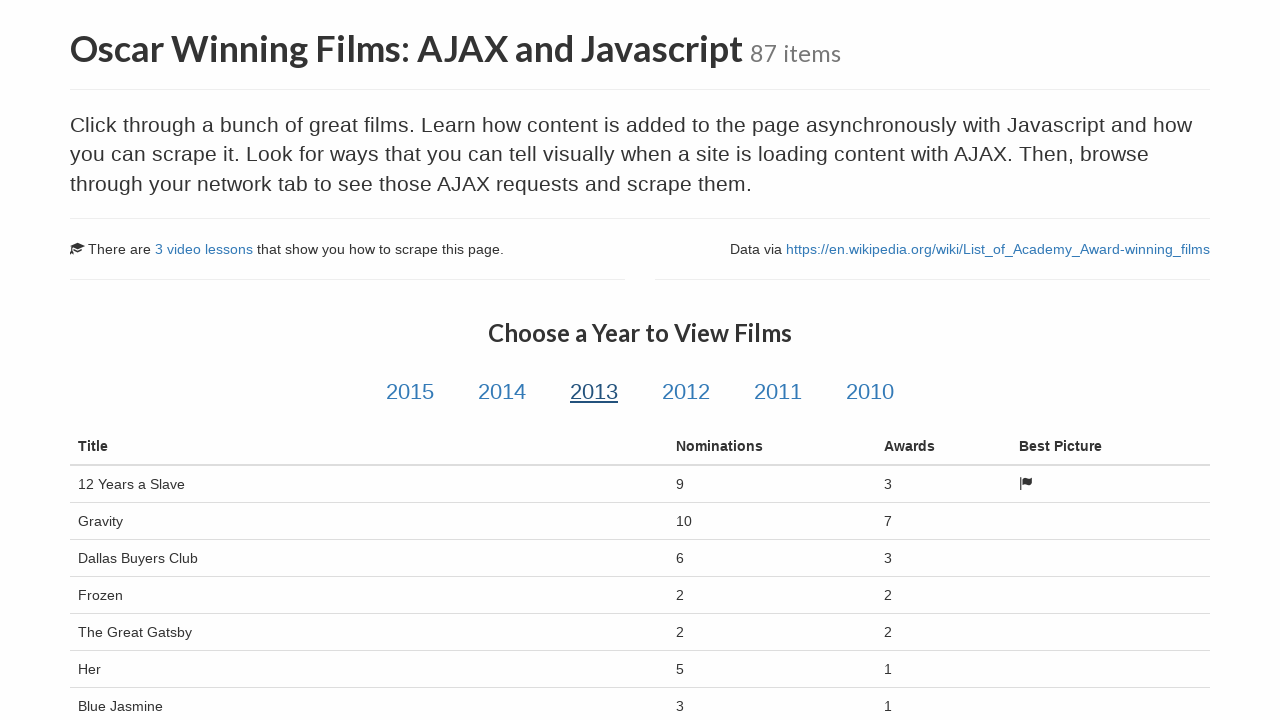

Movie awards data verified for year 3
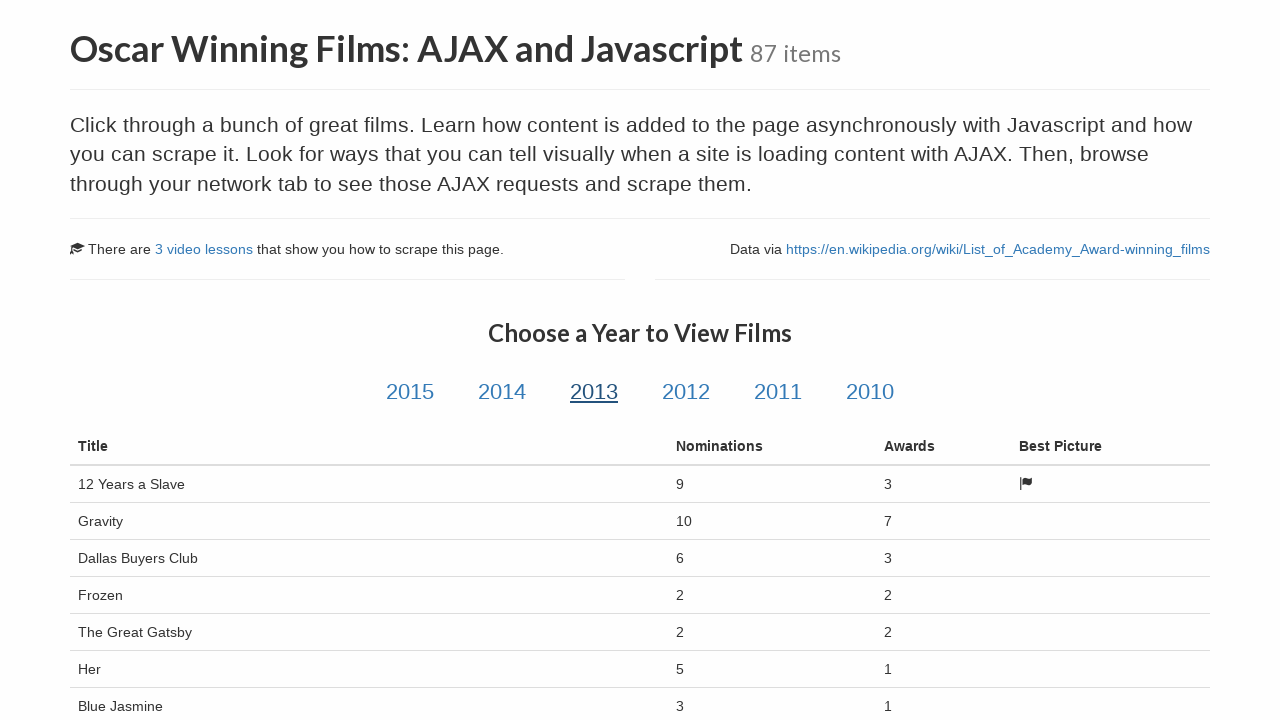

Clicked year link 4 of 6 at (686, 392) on a.year-link >> nth=3
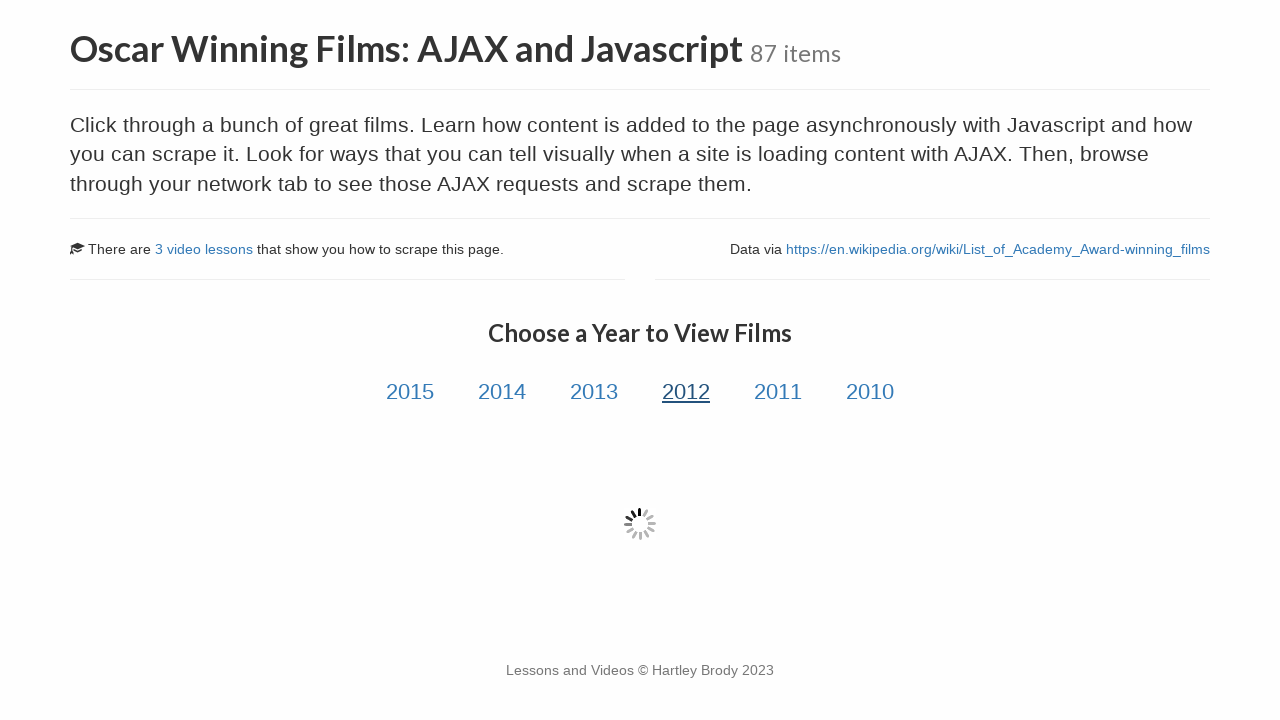

Movie titles loaded for year 4
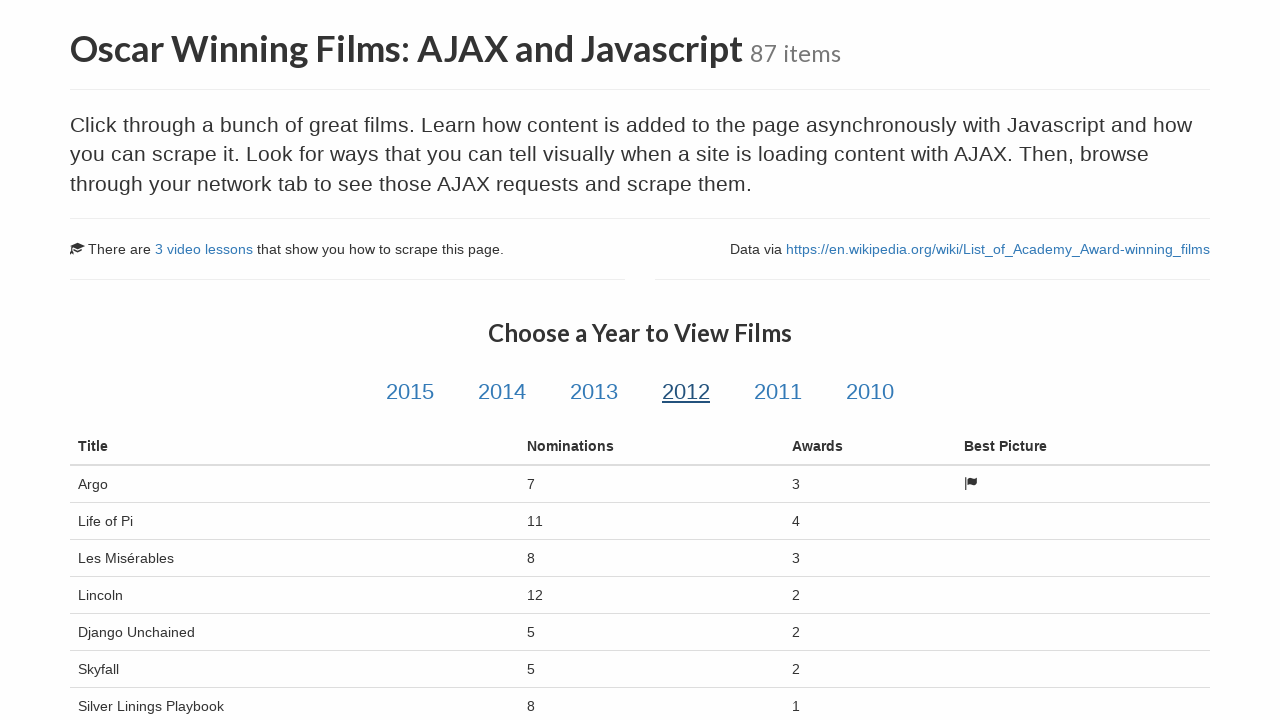

Movie nominations data verified for year 4
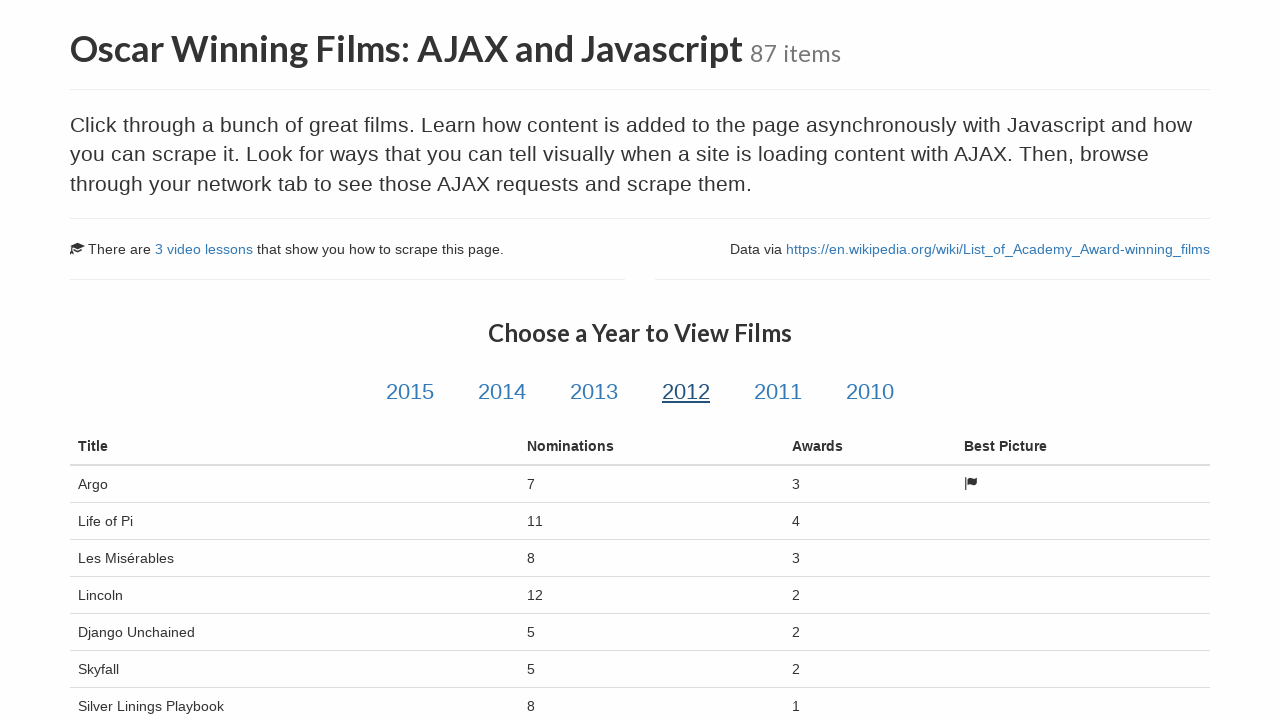

Movie awards data verified for year 4
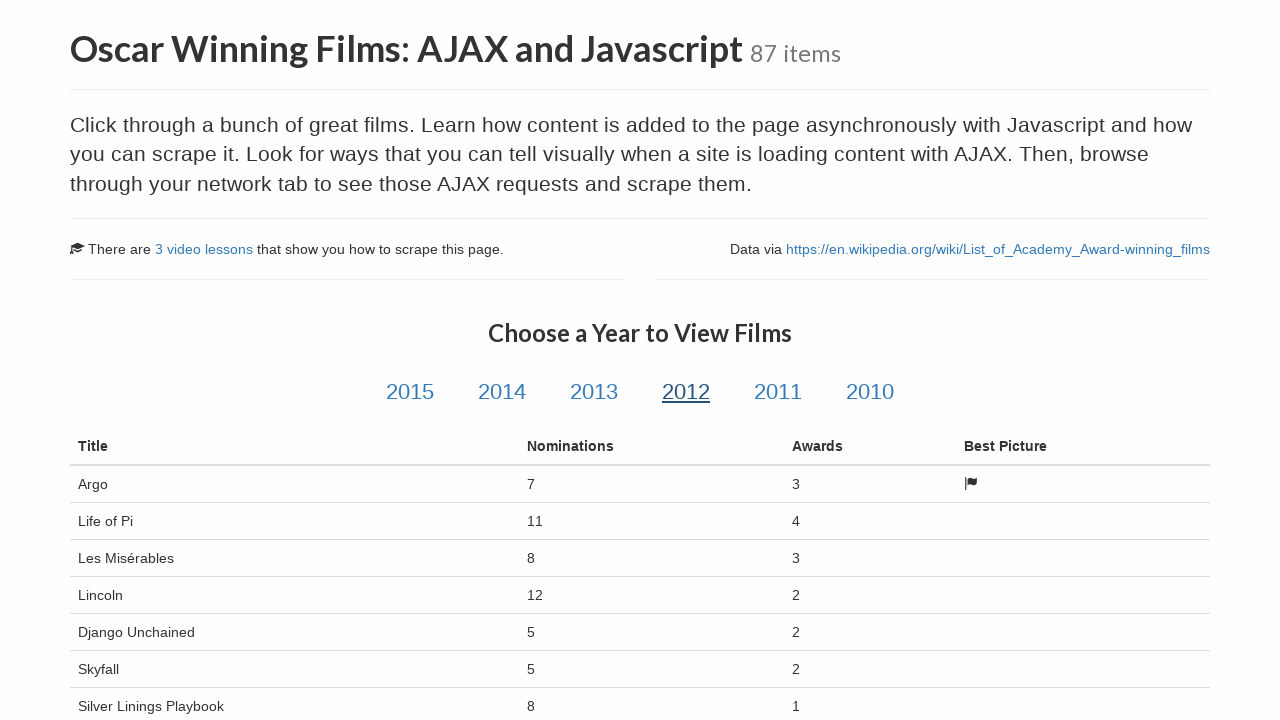

Clicked year link 5 of 6 at (778, 392) on a.year-link >> nth=4
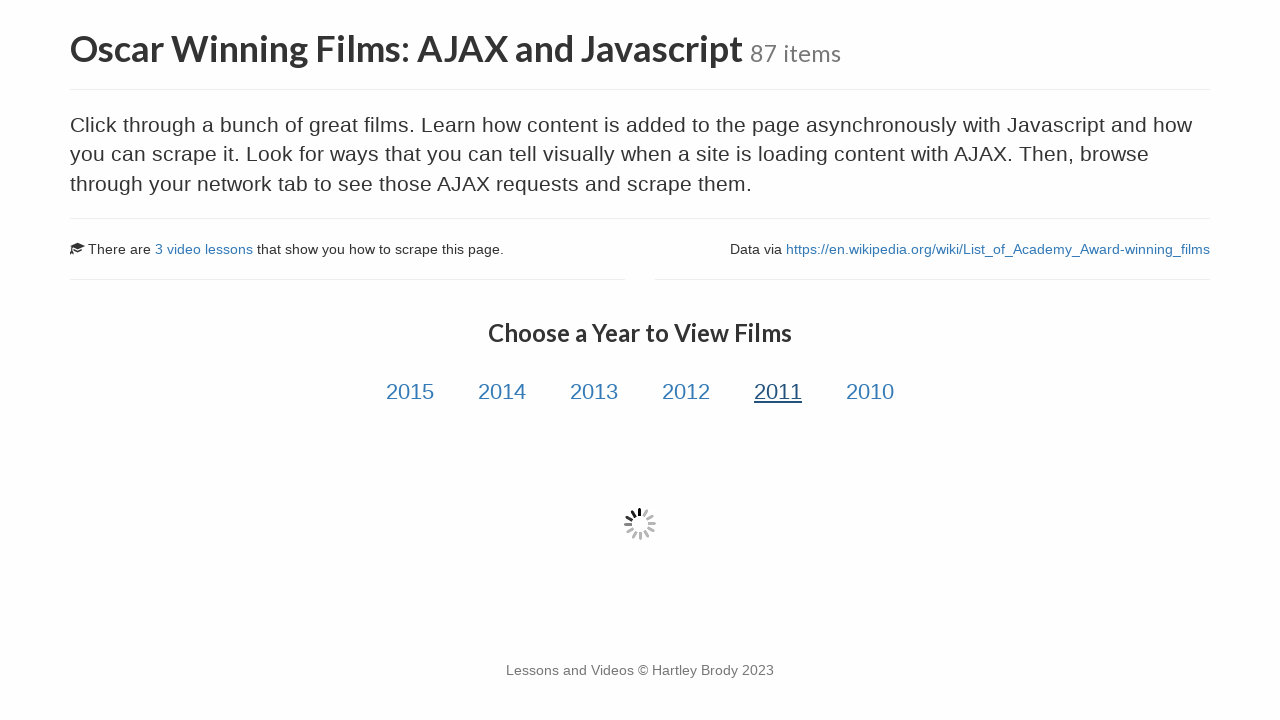

Movie titles loaded for year 5
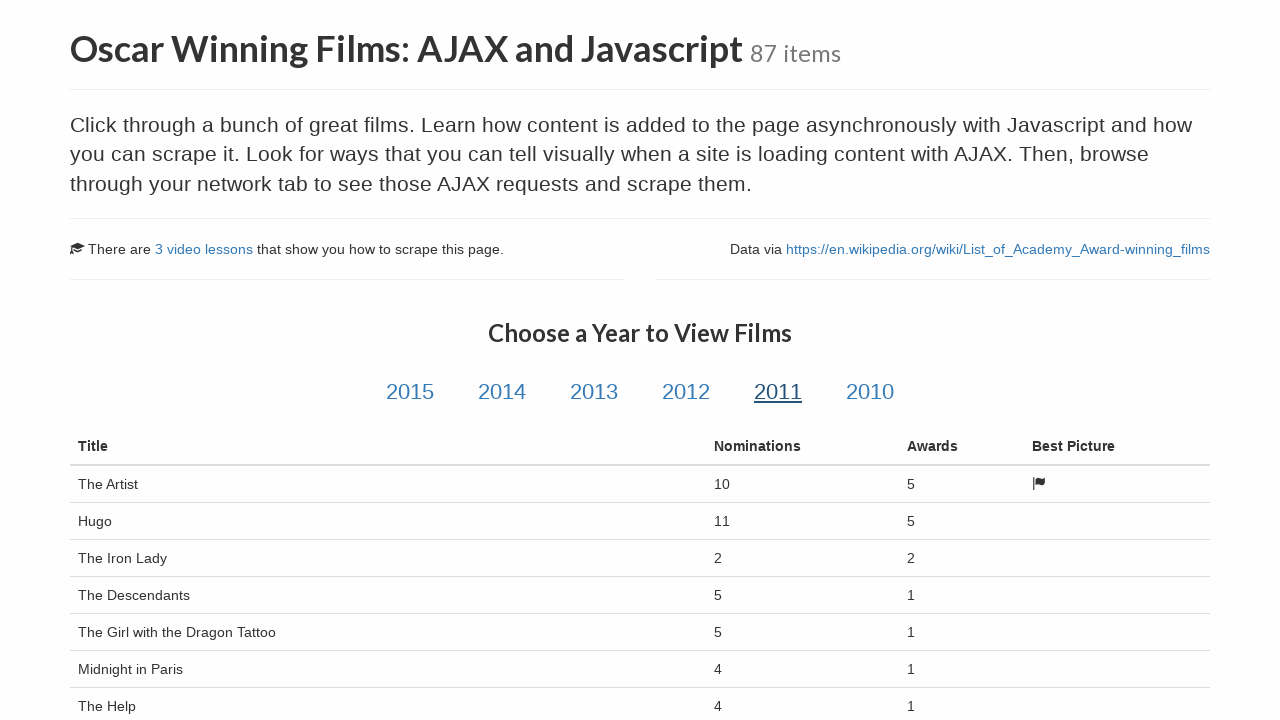

Movie nominations data verified for year 5
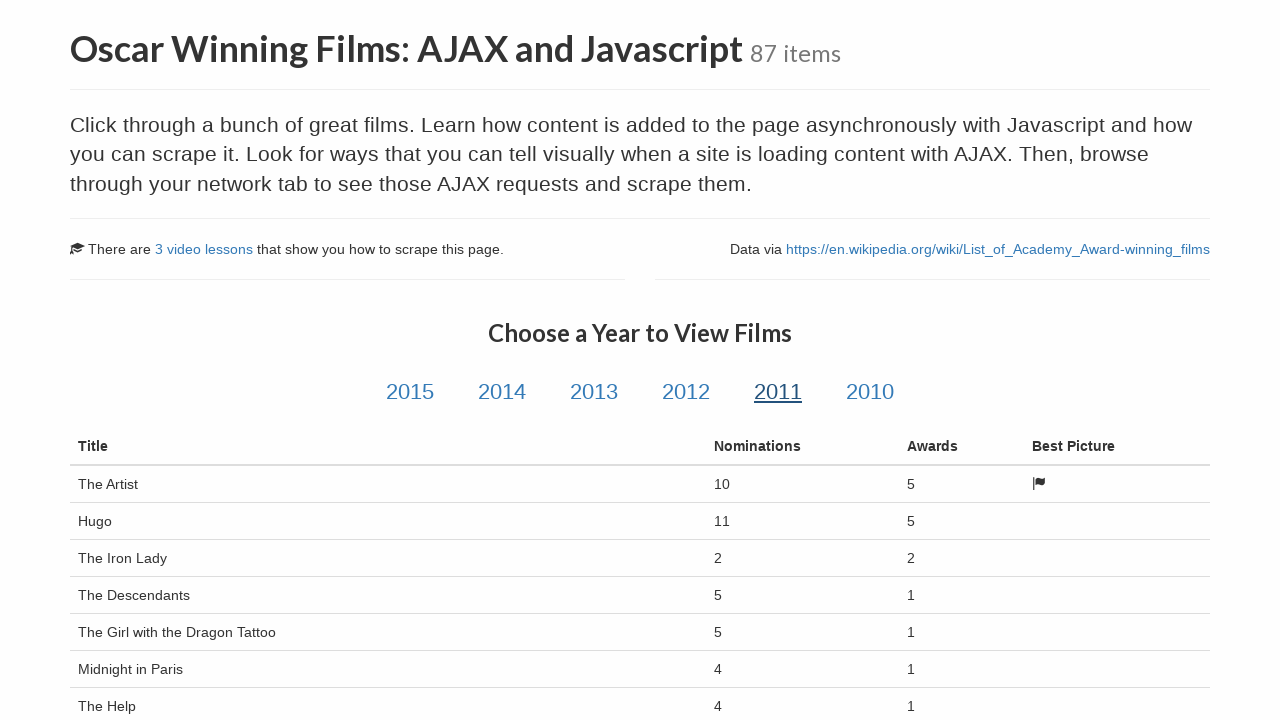

Movie awards data verified for year 5
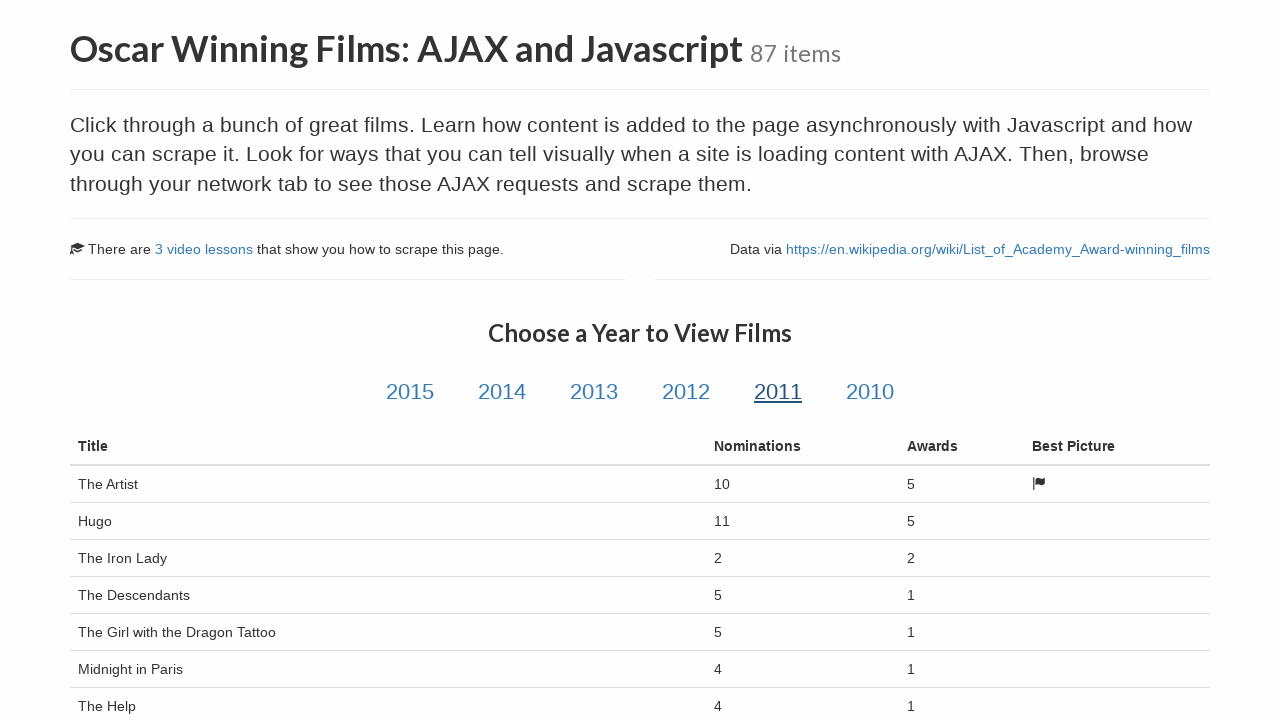

Clicked year link 6 of 6 at (870, 392) on a.year-link >> nth=5
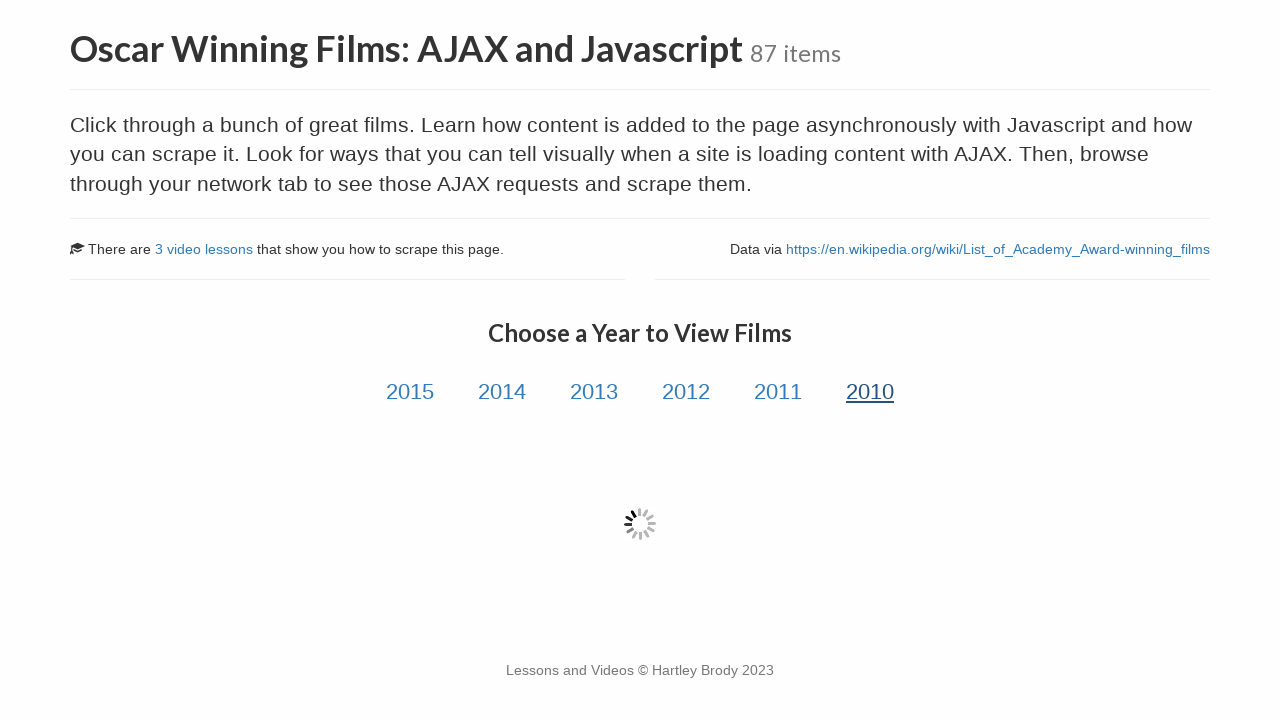

Movie titles loaded for year 6
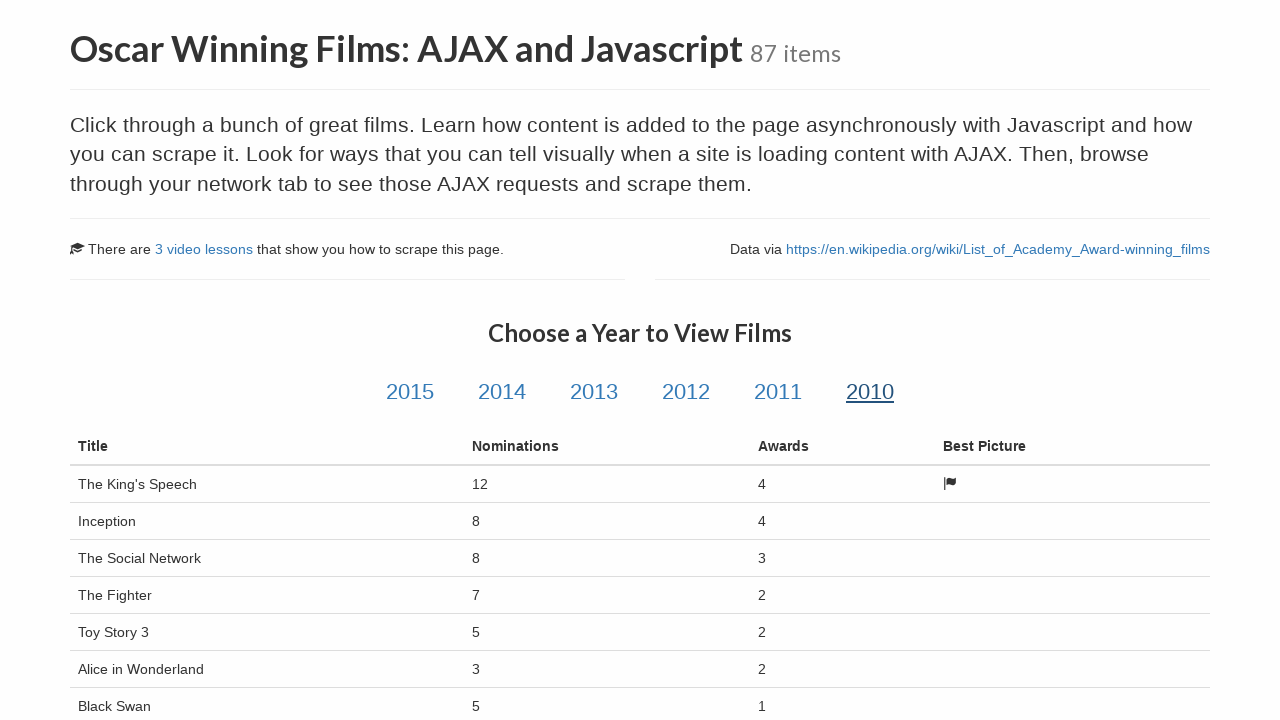

Movie nominations data verified for year 6
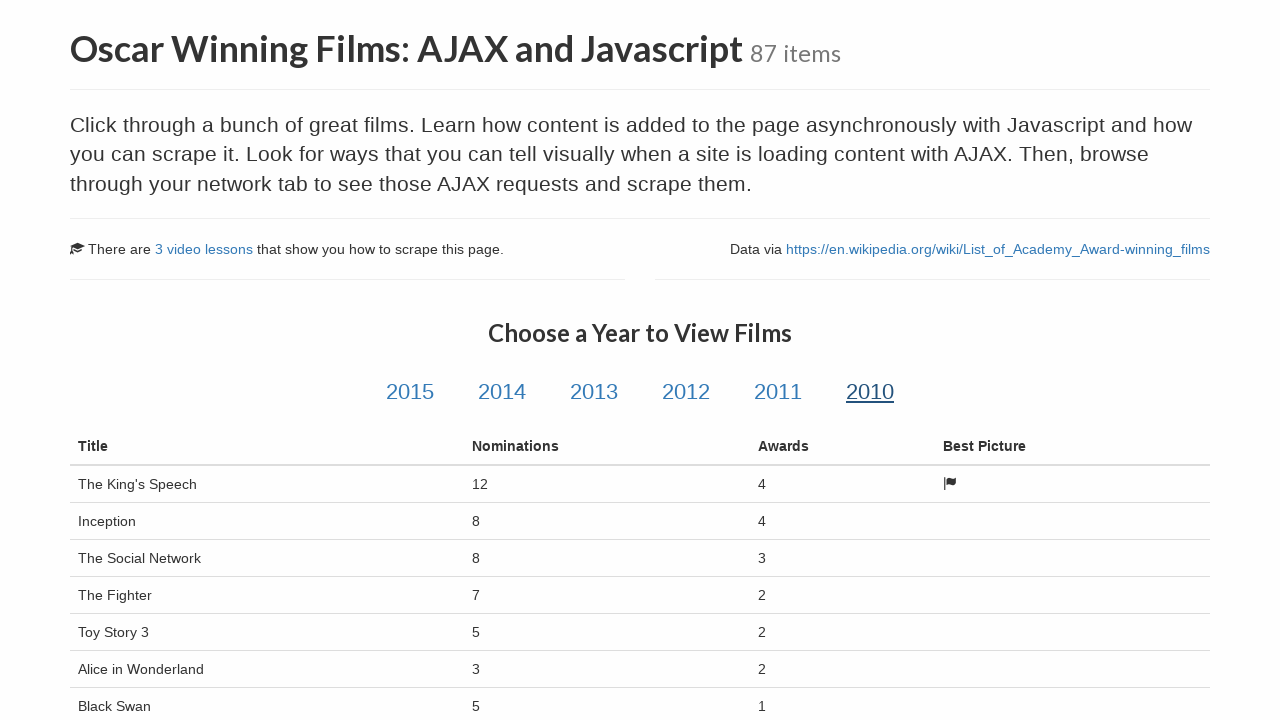

Movie awards data verified for year 6
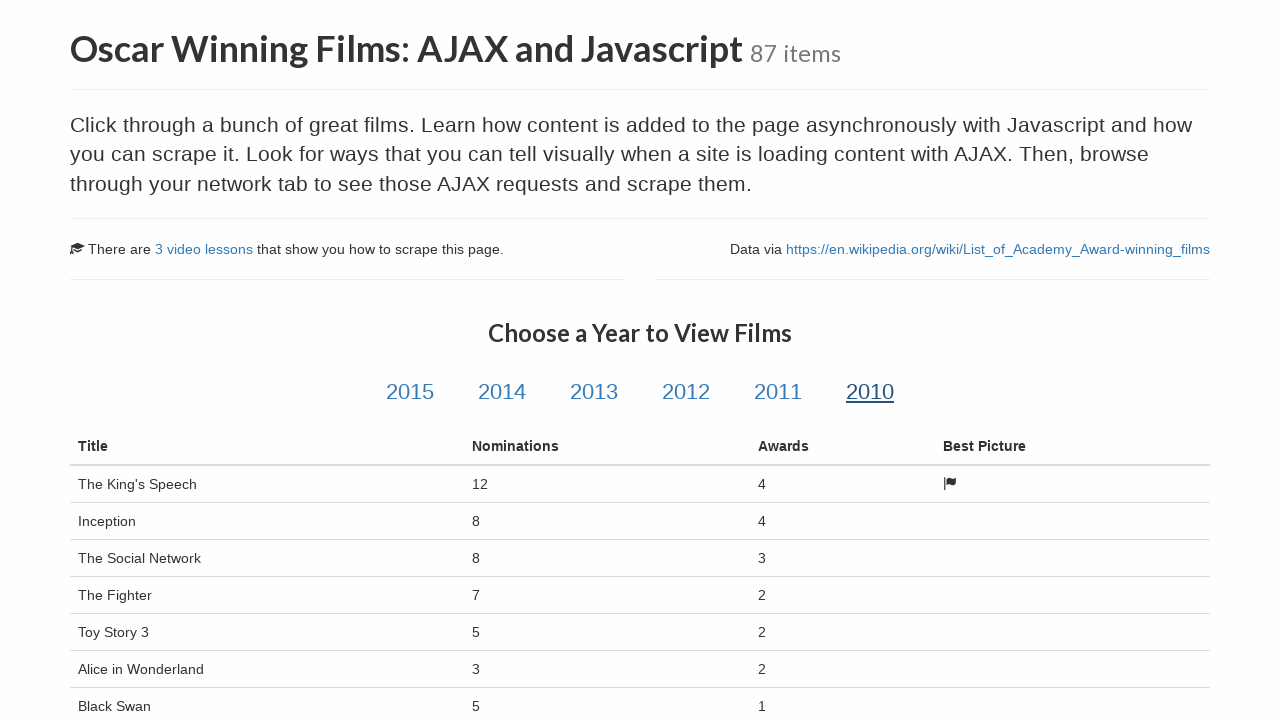

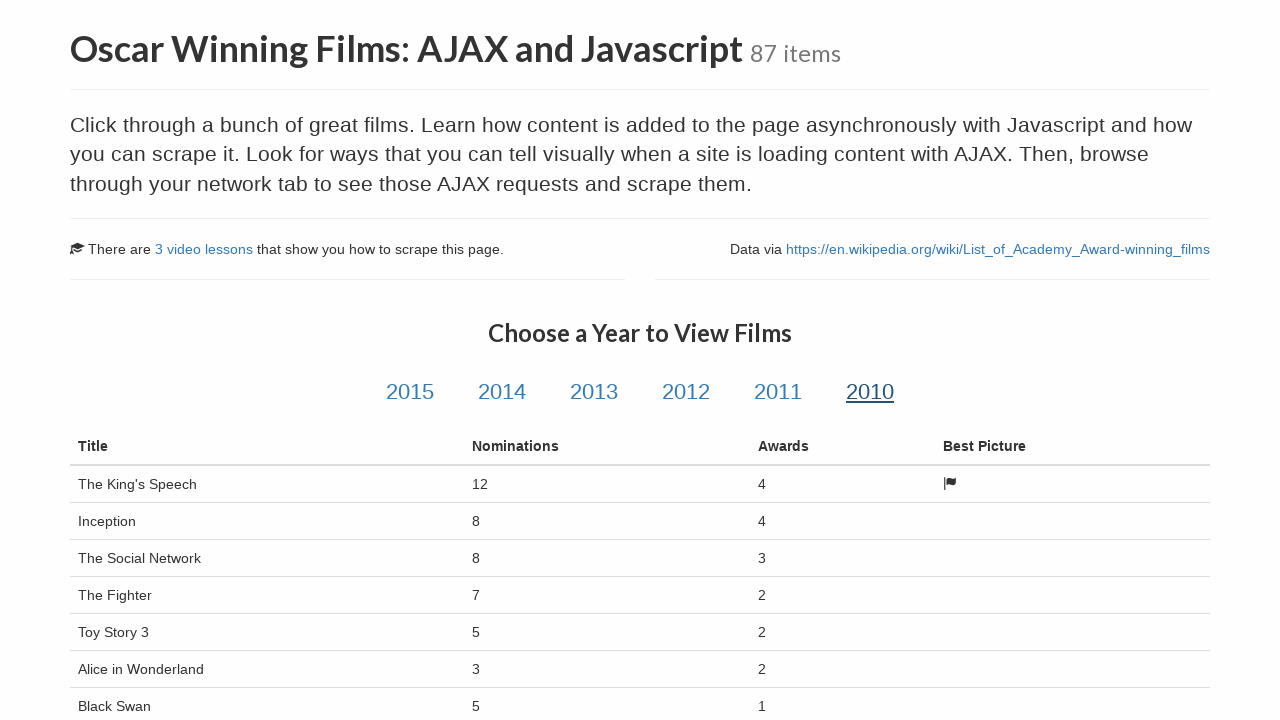